Navigates to an automation practice page and verifies that a table with data is loaded and accessible, checking that table rows and columns are present.

Starting URL: https://rahulshettyacademy.com/AutomationPractice/

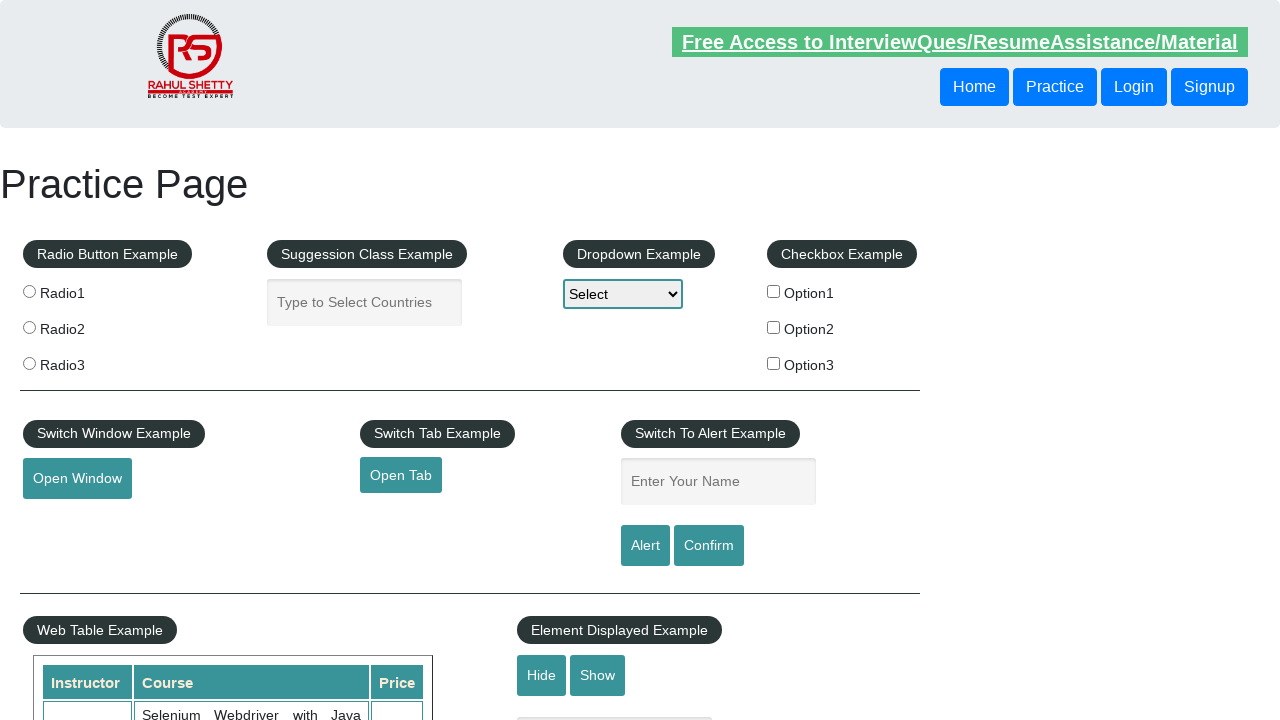

Set viewport size to 1920x1080
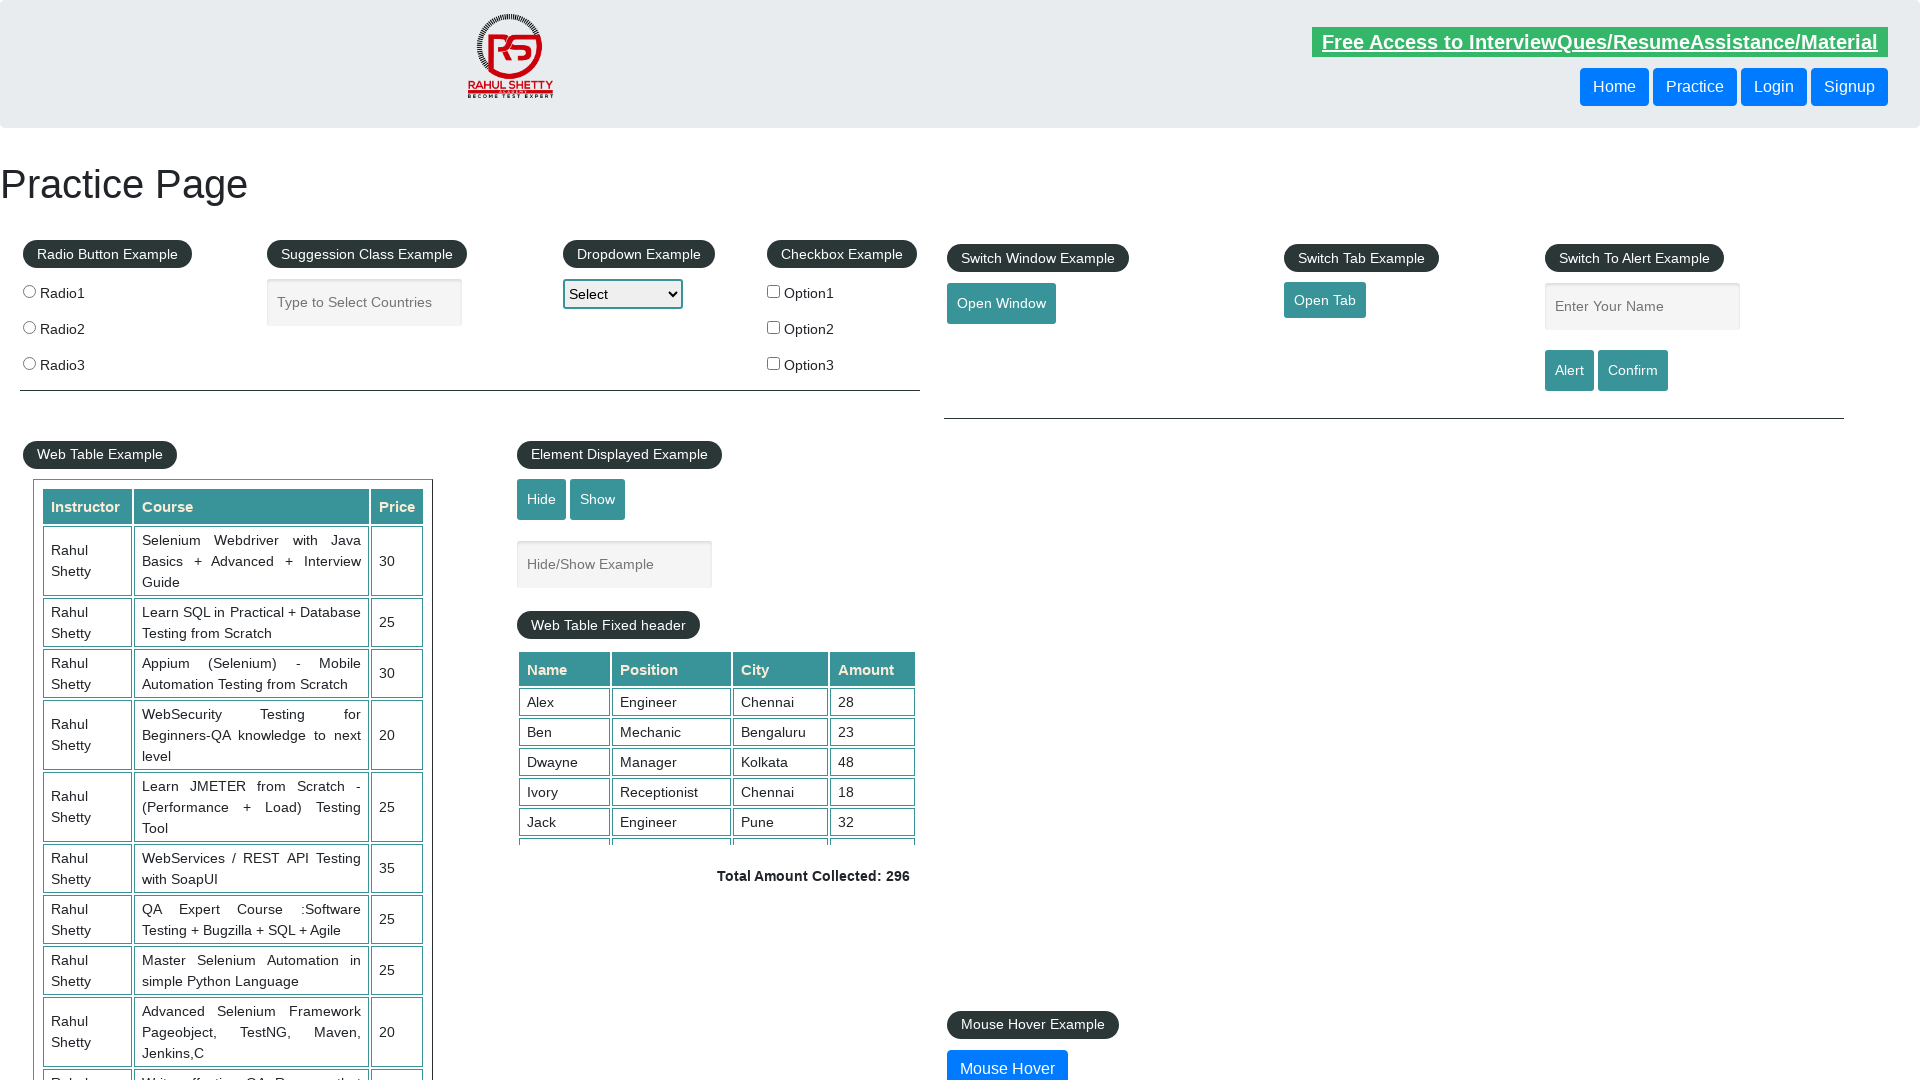

Waited for table with class 'tableFixHead' to be visible
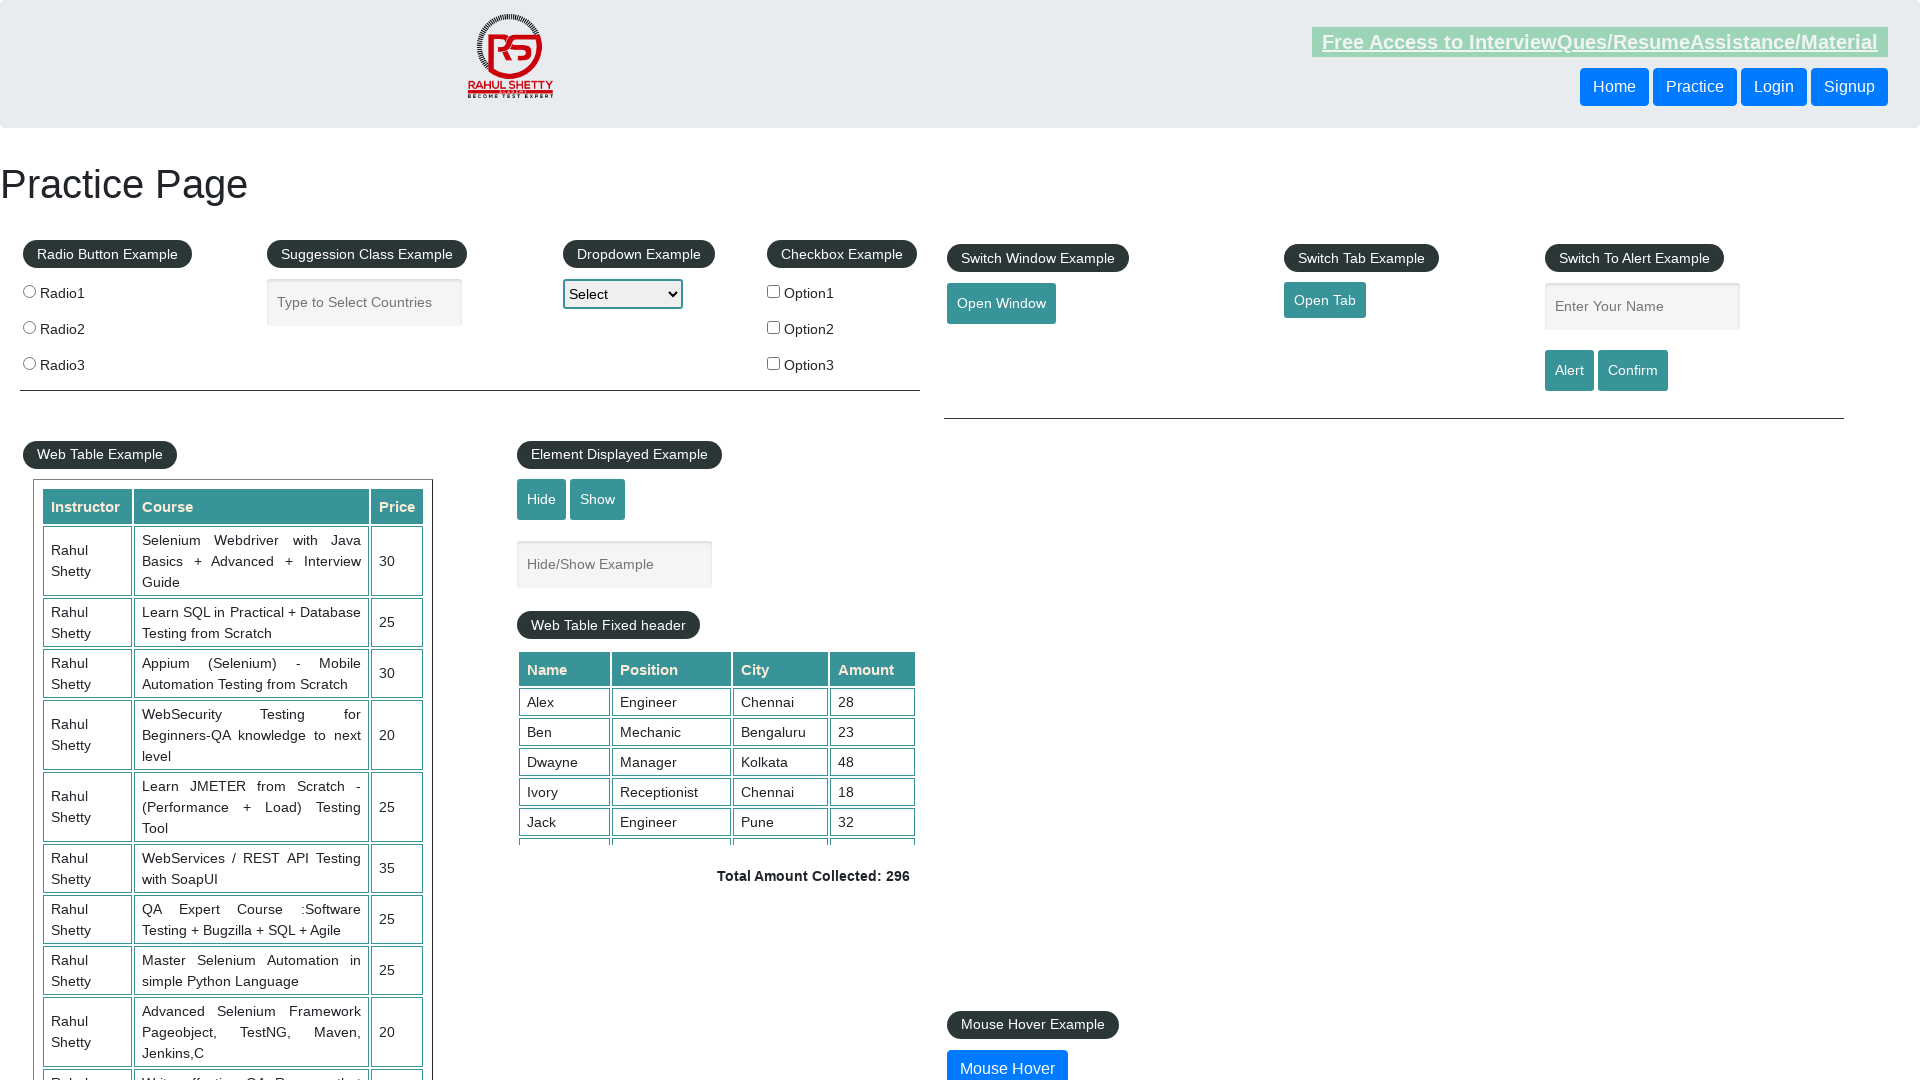

Located all table column 4 elements
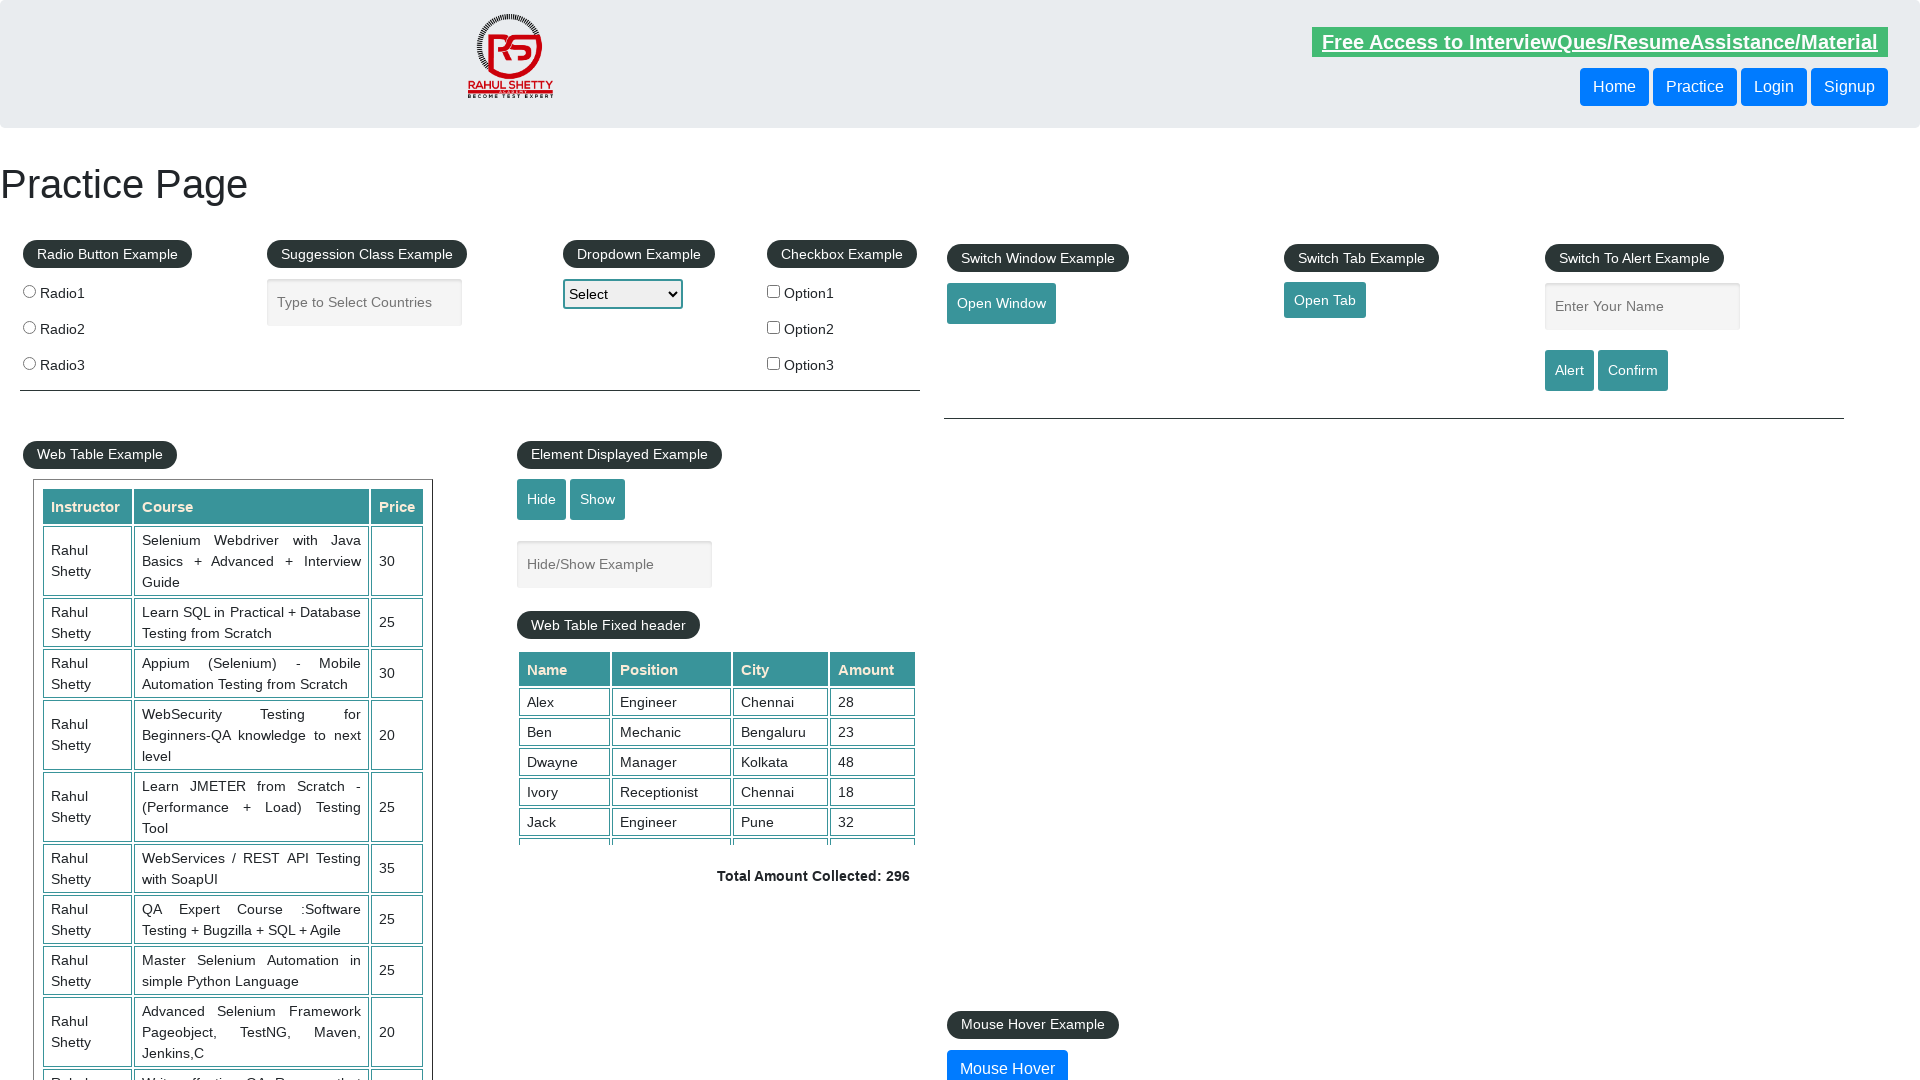

Verified that table rows are present (count > 0)
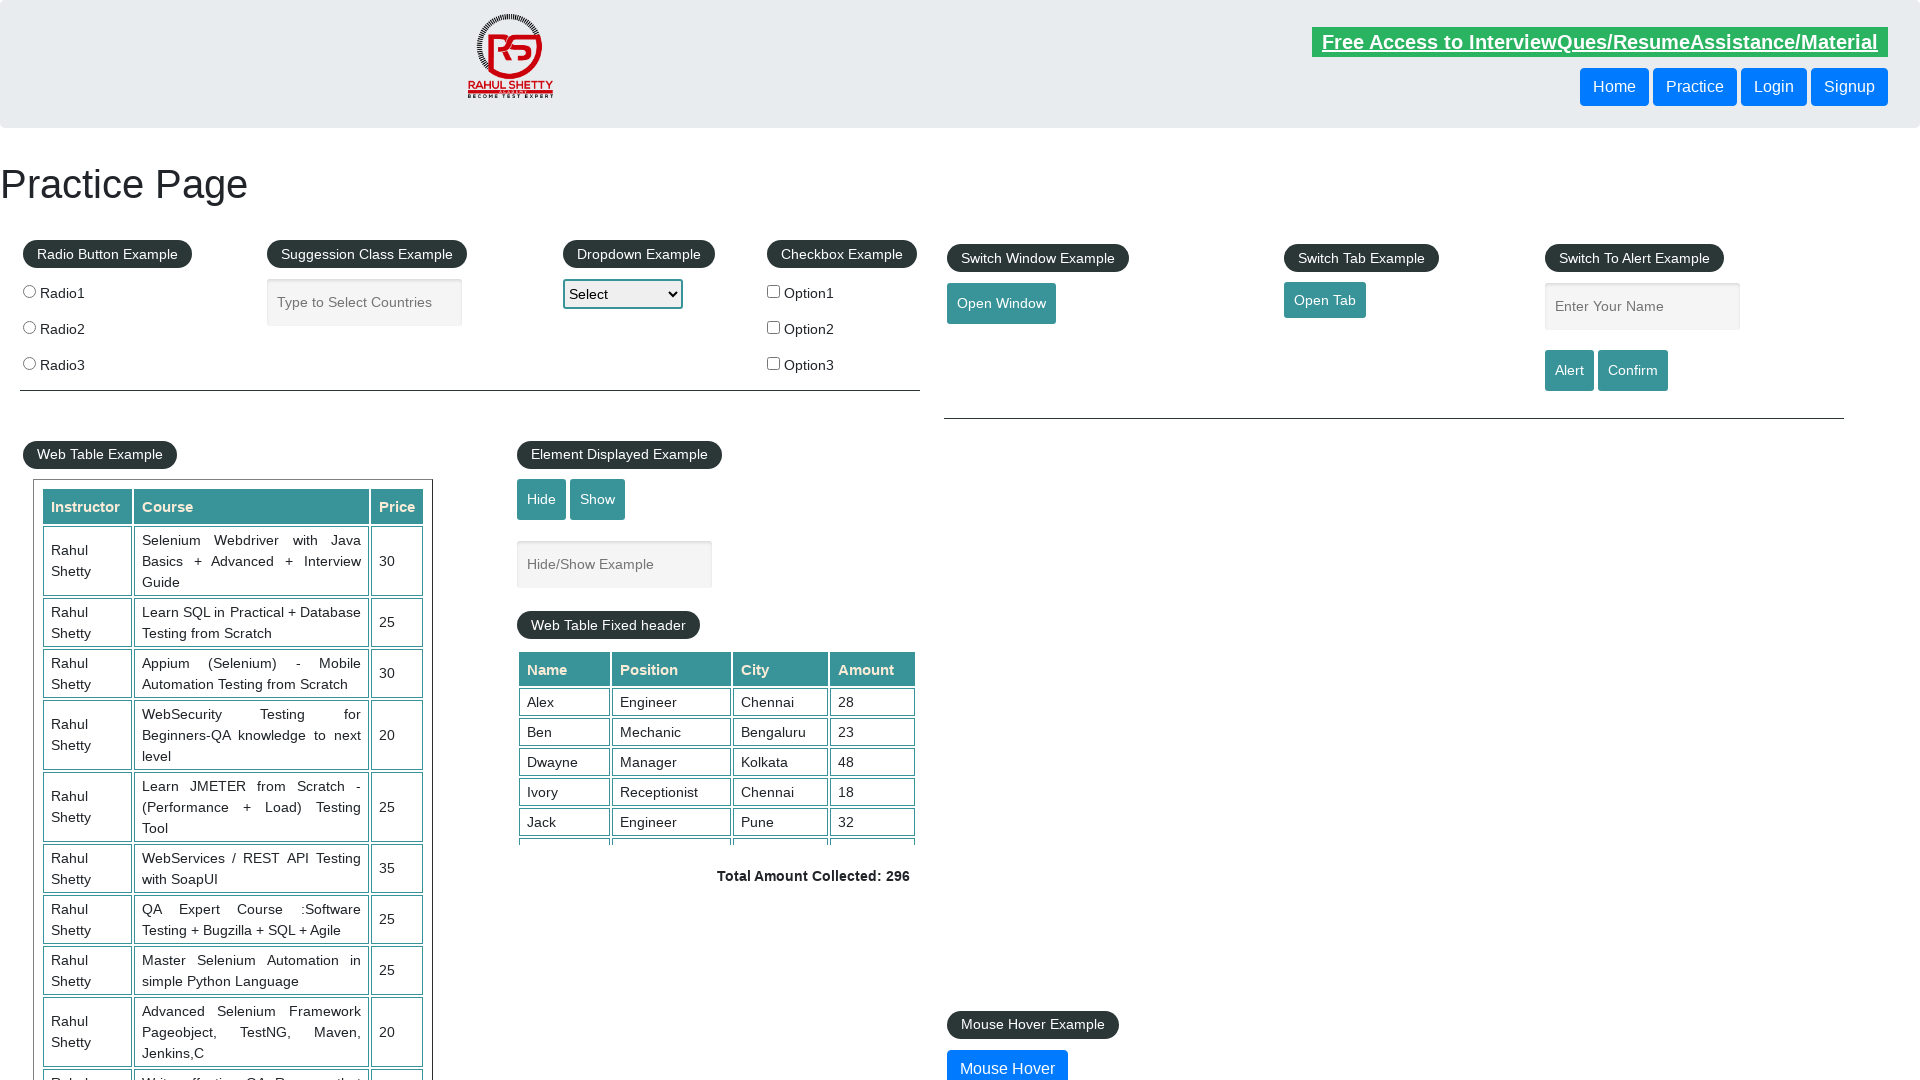

Clicked on first row's 4th column element to verify interactivity at (873, 702) on xpath=//div[@class='tableFixHead']/table/tbody/tr/td[4] >> nth=0
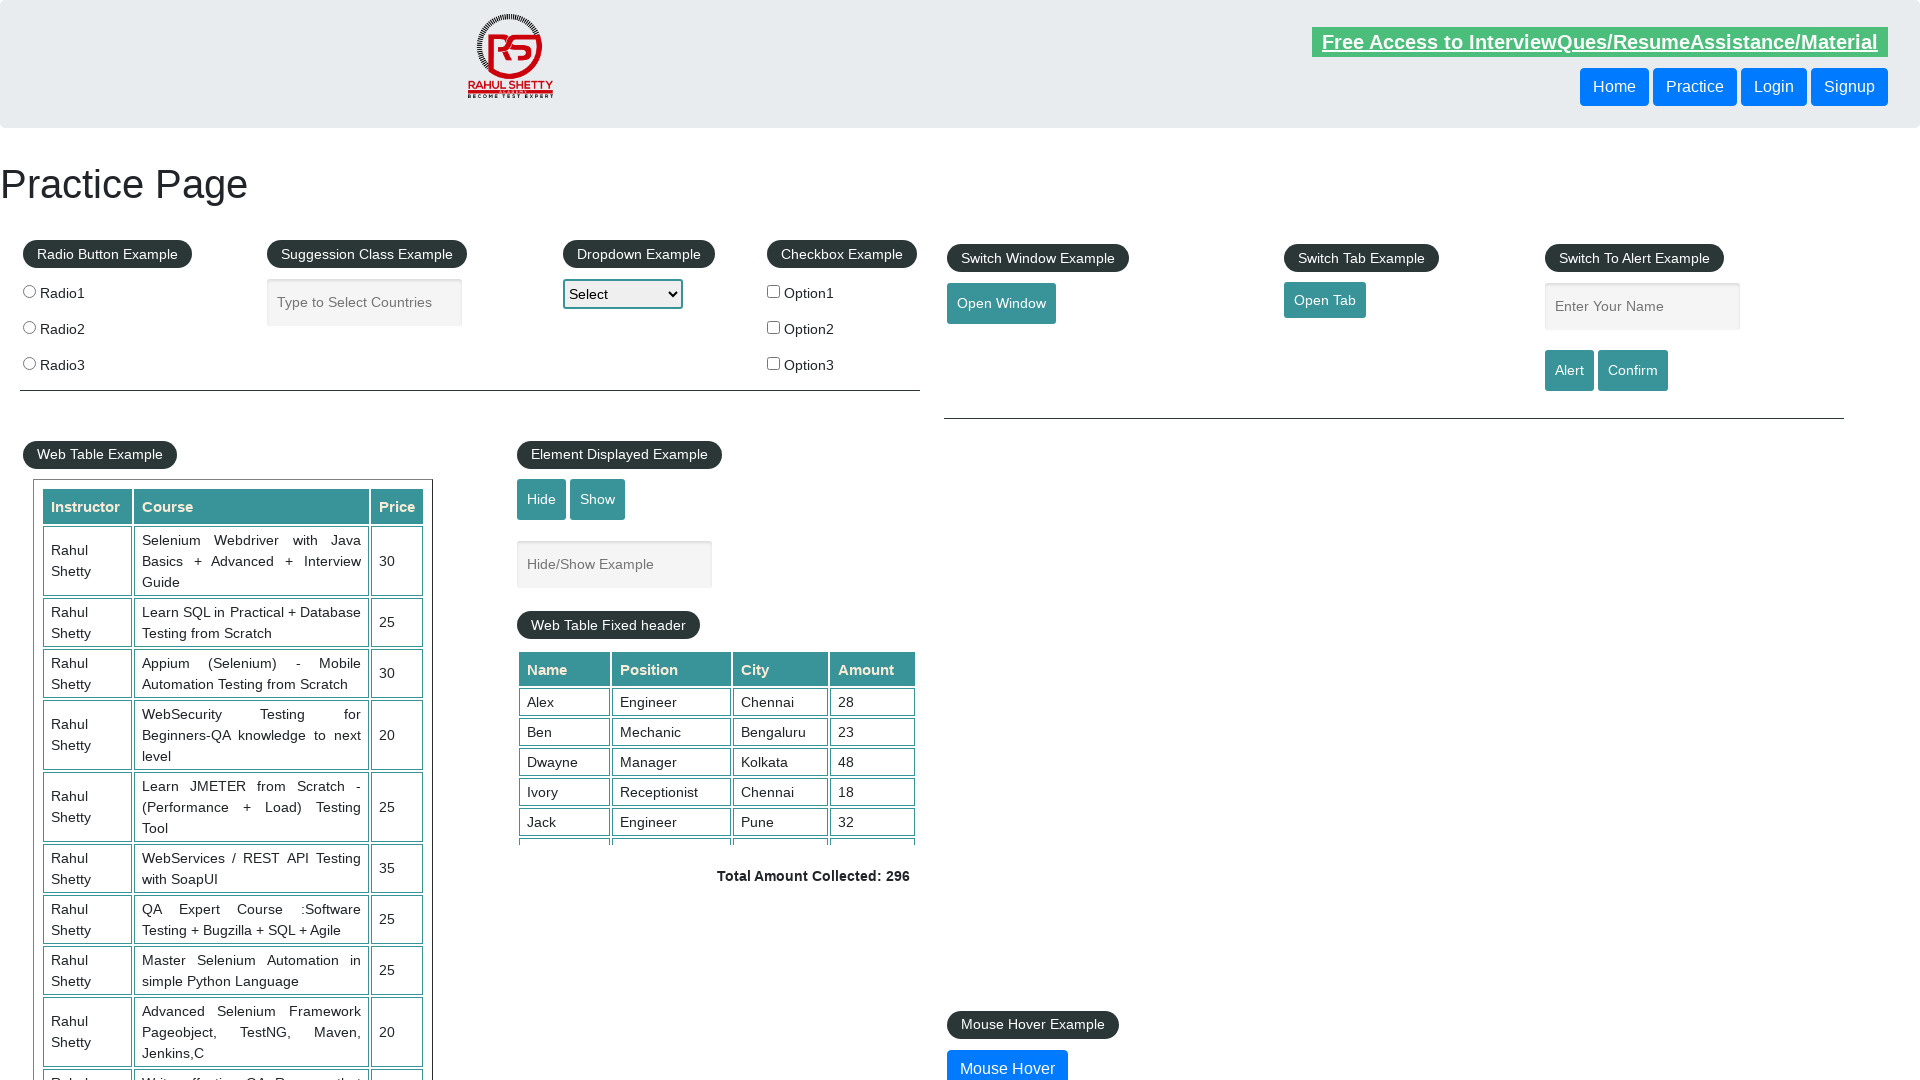

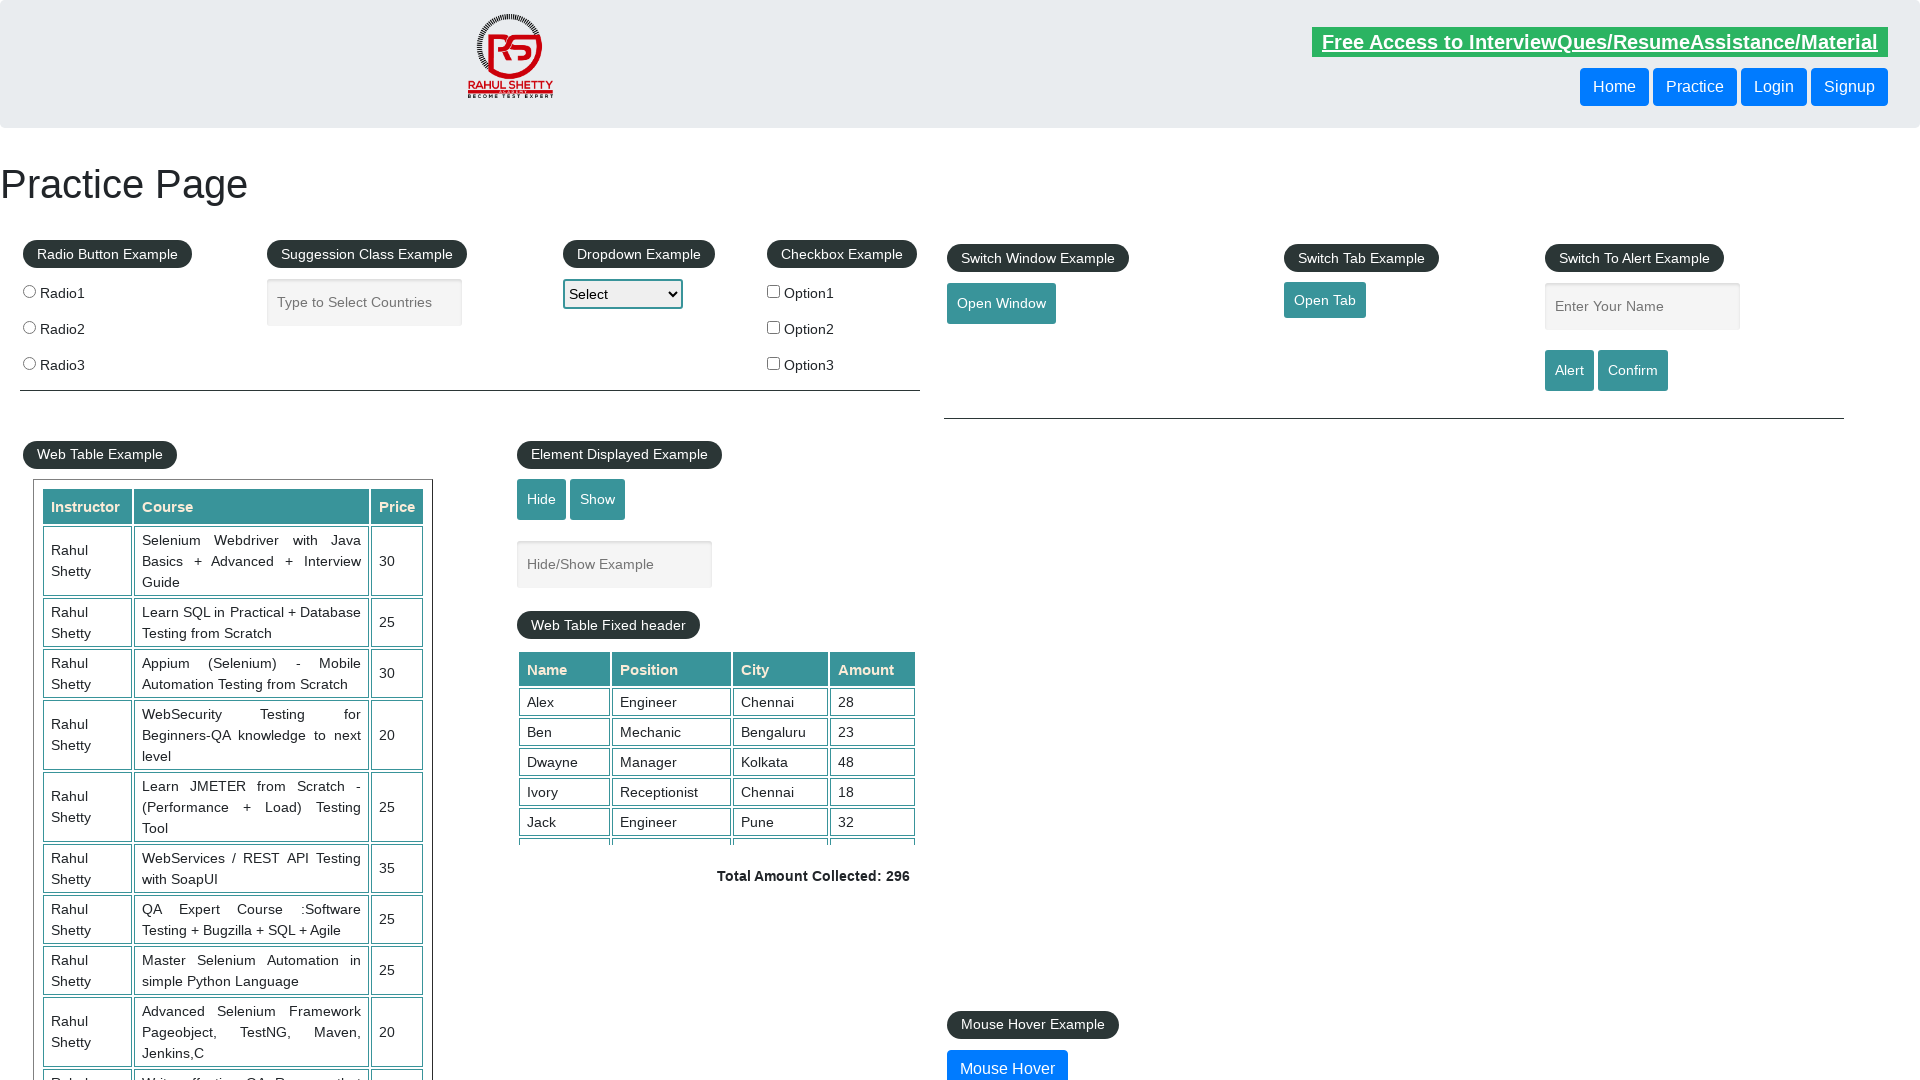